Tests filling out a practice form with personal information and submitting it

Starting URL: https://demoqa.com/automation-practice-form

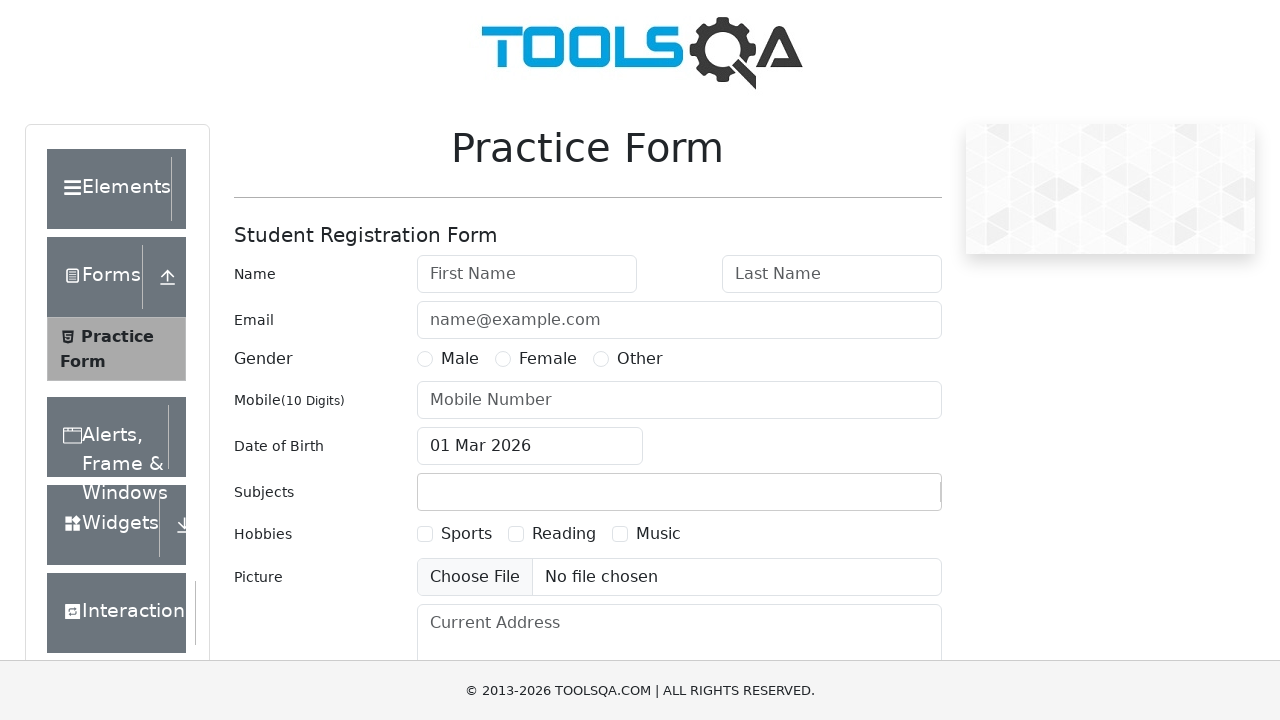

Scrolled first name field into view
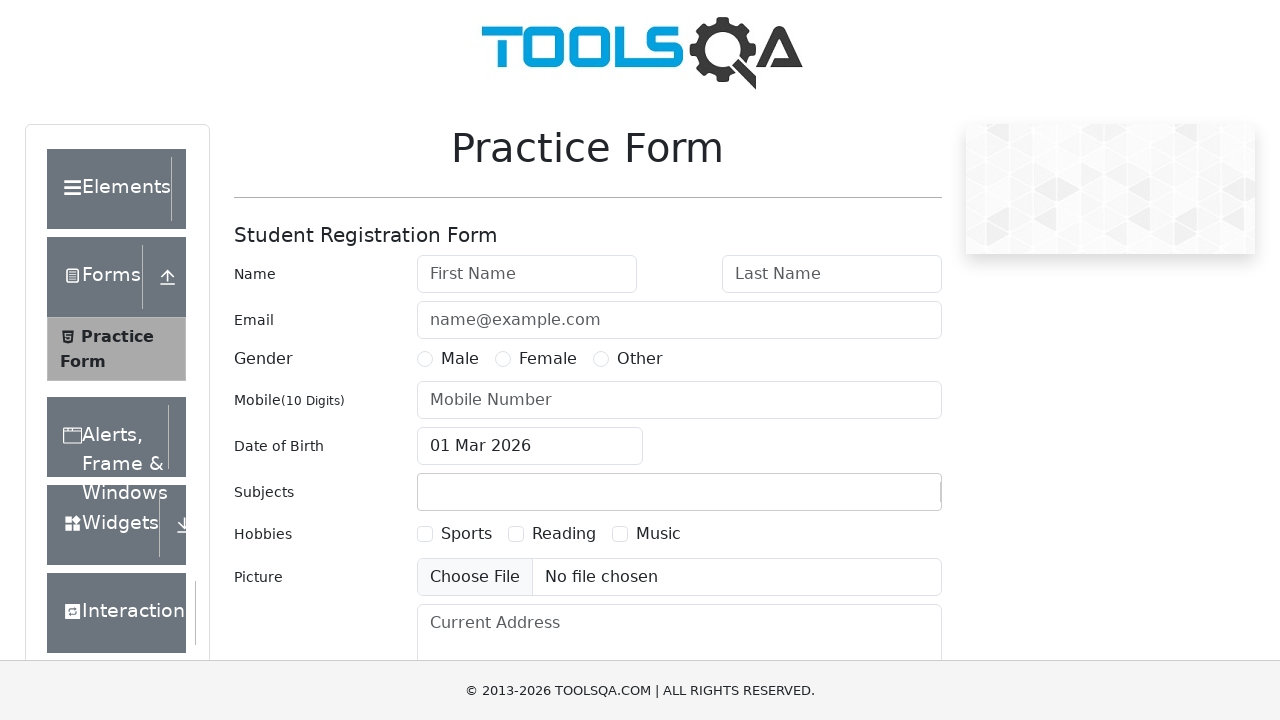

Filled first name with 'Irina' on #firstName
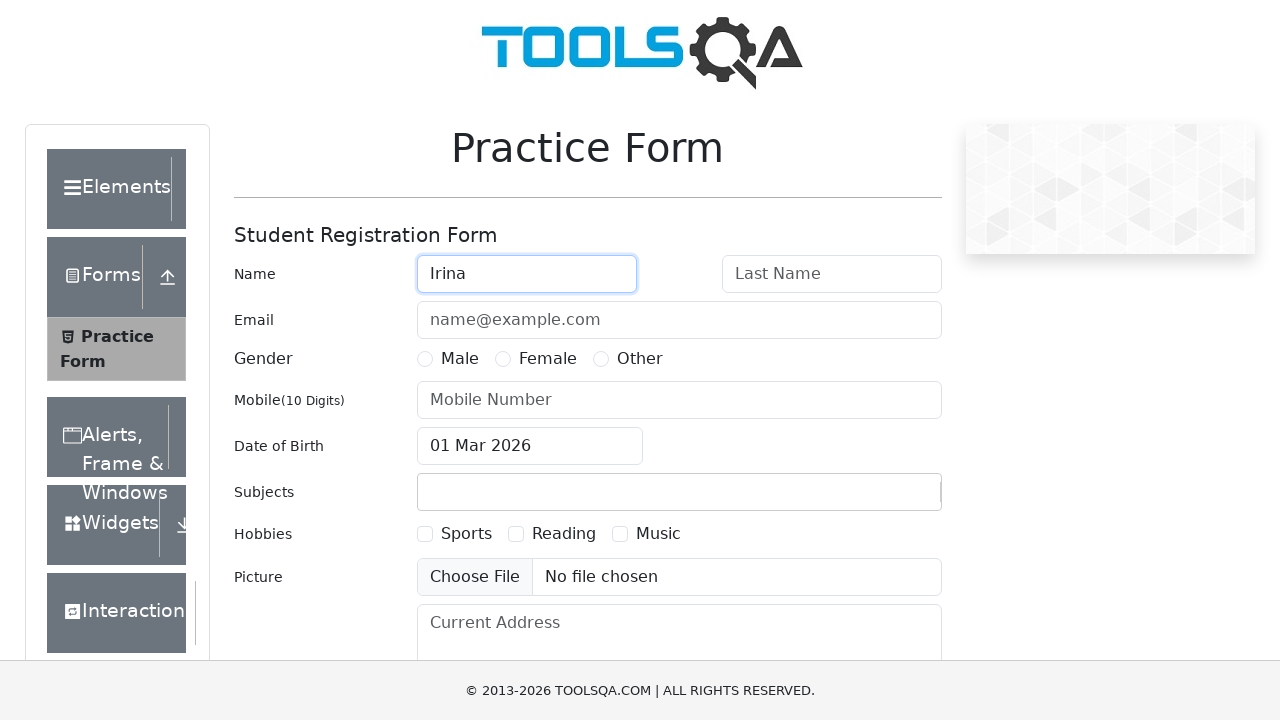

Scrolled last name field into view
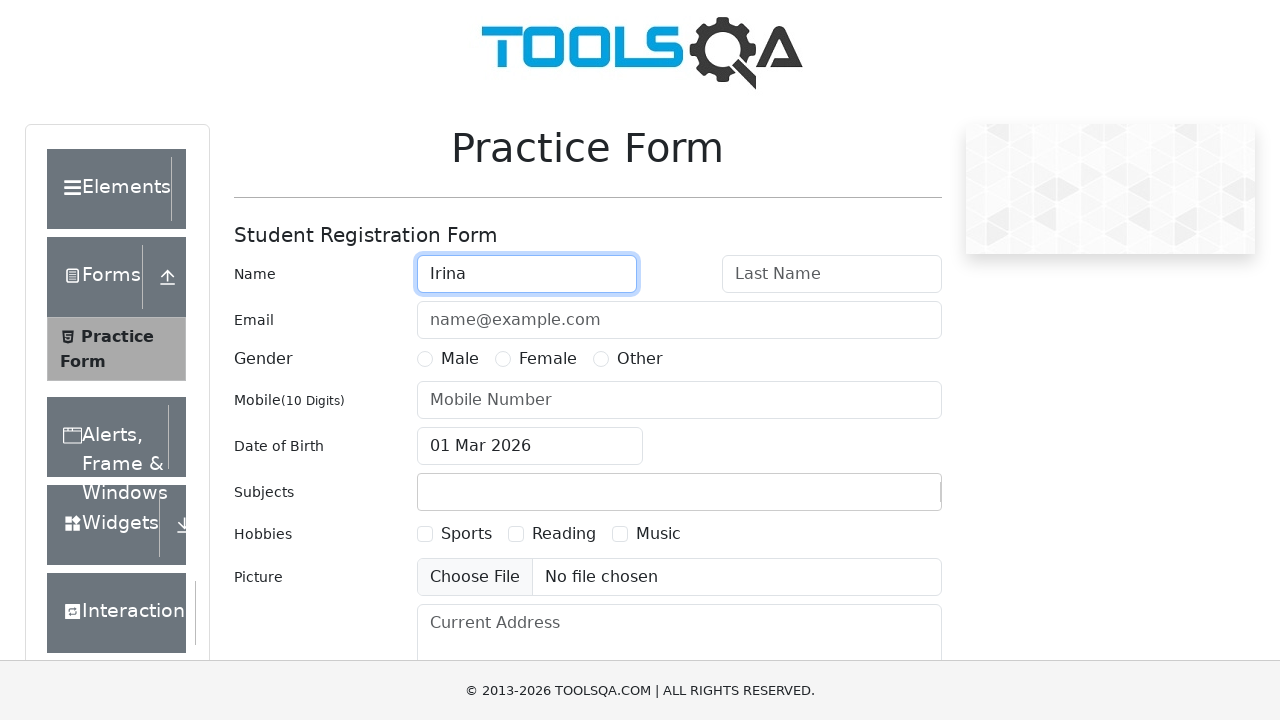

Filled last name with 'Kuperman' on #lastName
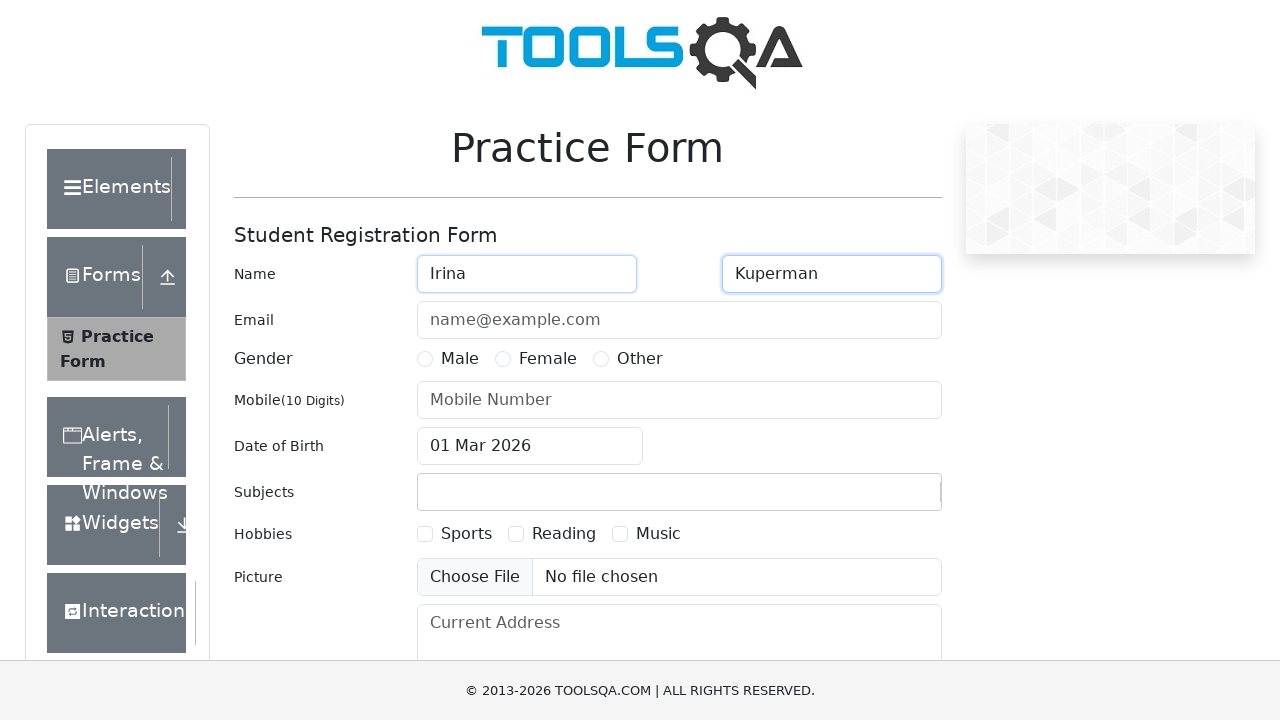

Scrolled email field into view
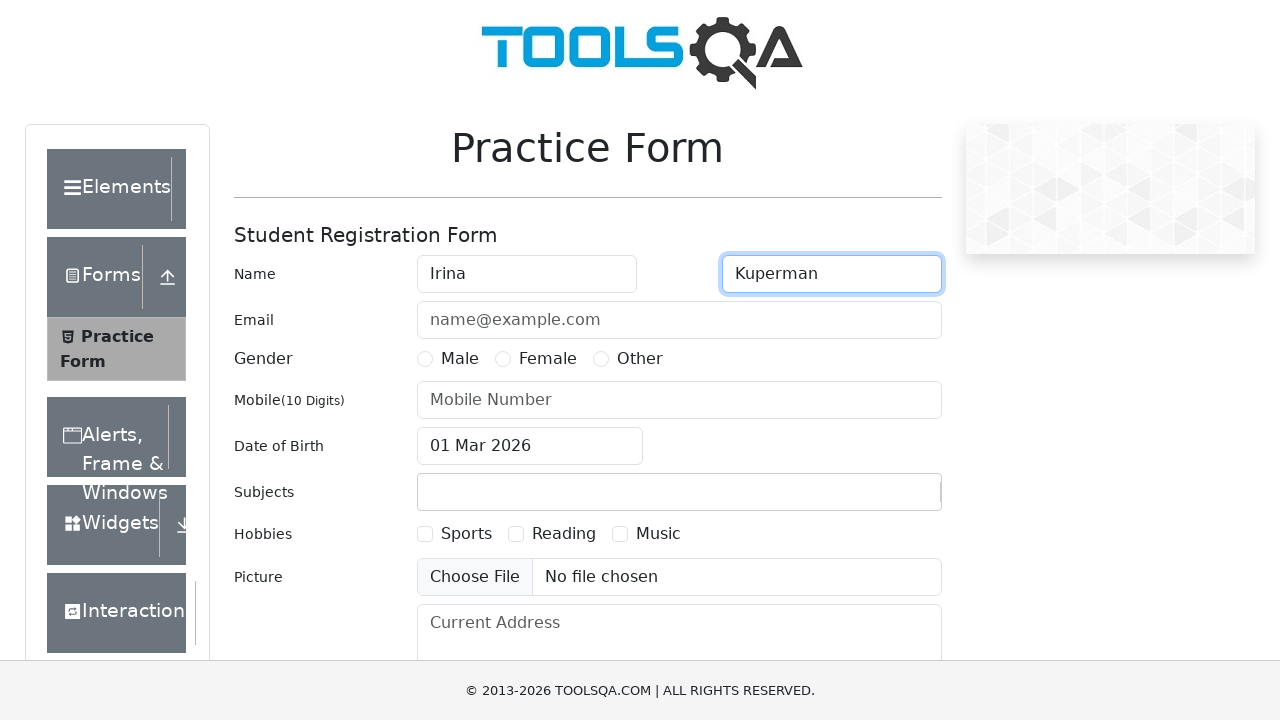

Filled email with 'ama@ama.com' on #userEmail
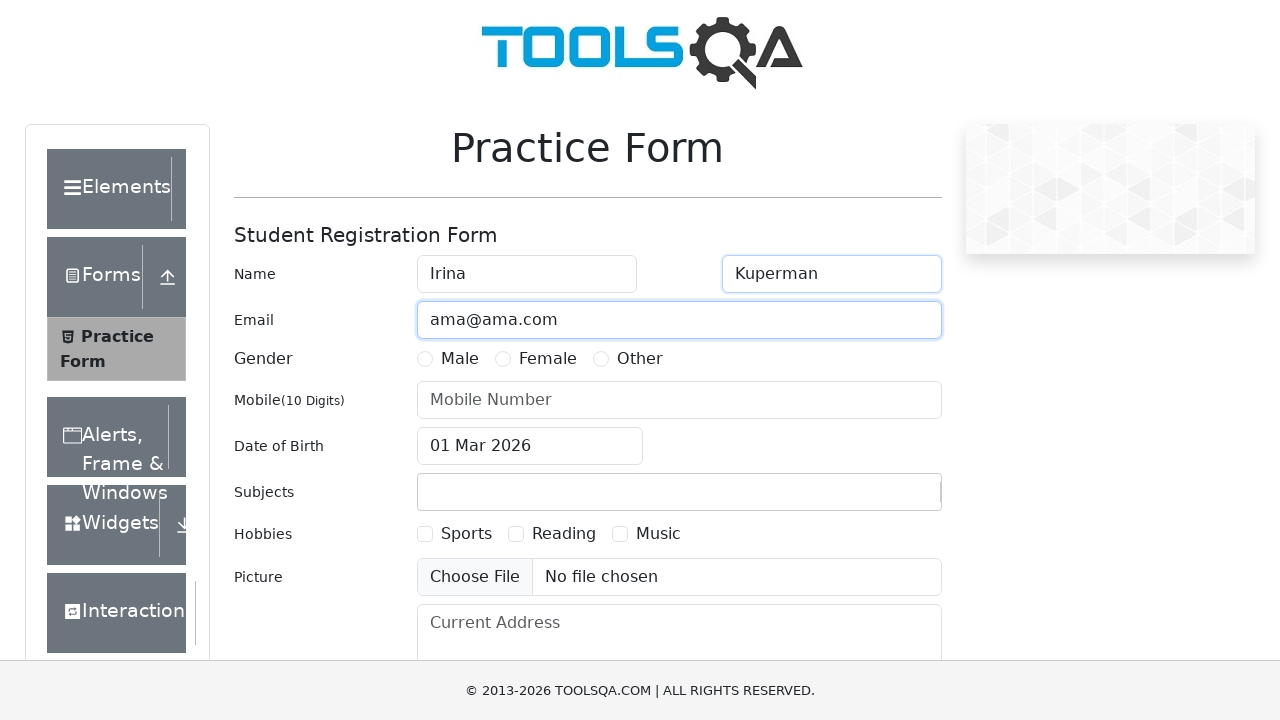

Scrolled gender radio button into view
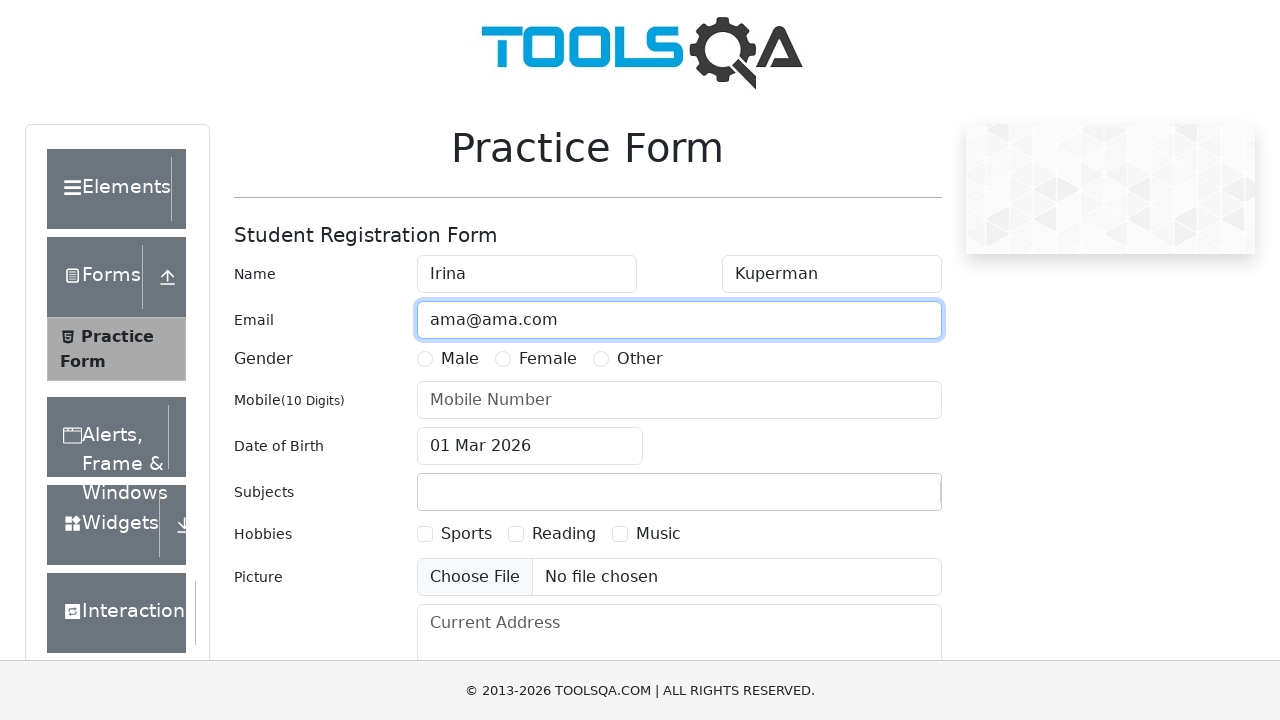

Selected gender option 2 at (548, 359) on label[for='gender-radio-2']
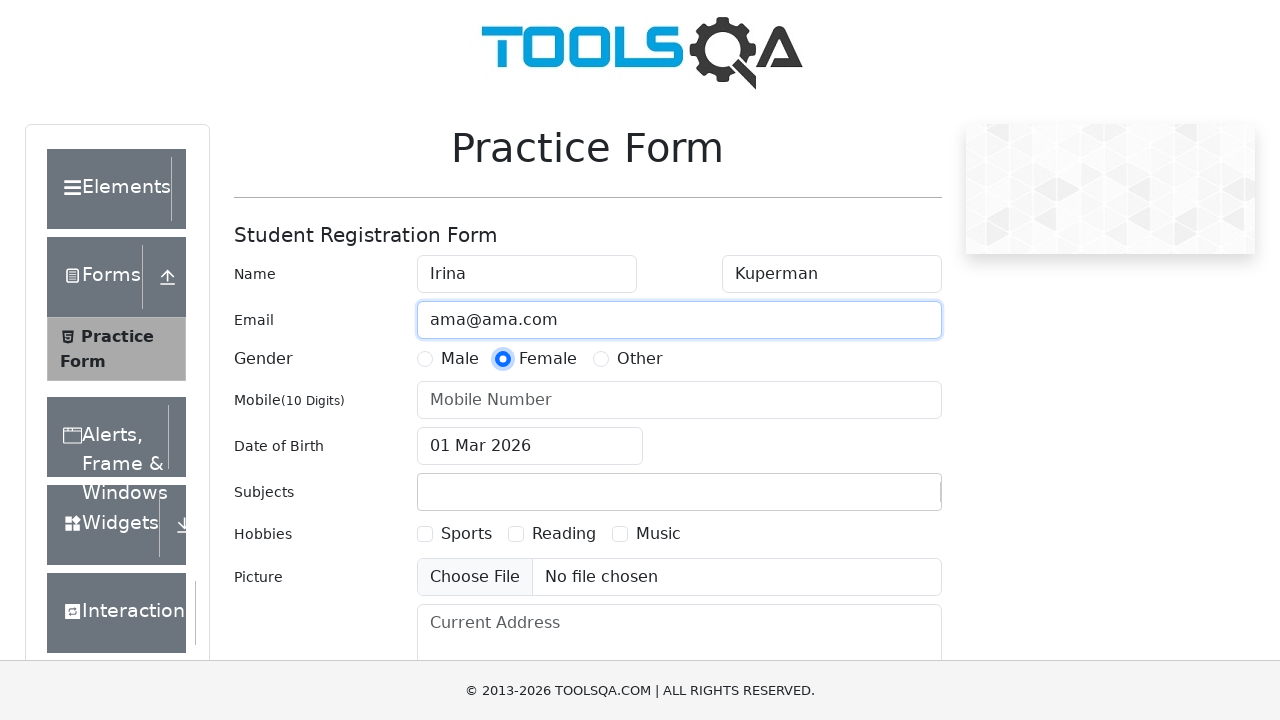

Scrolled phone number field into view
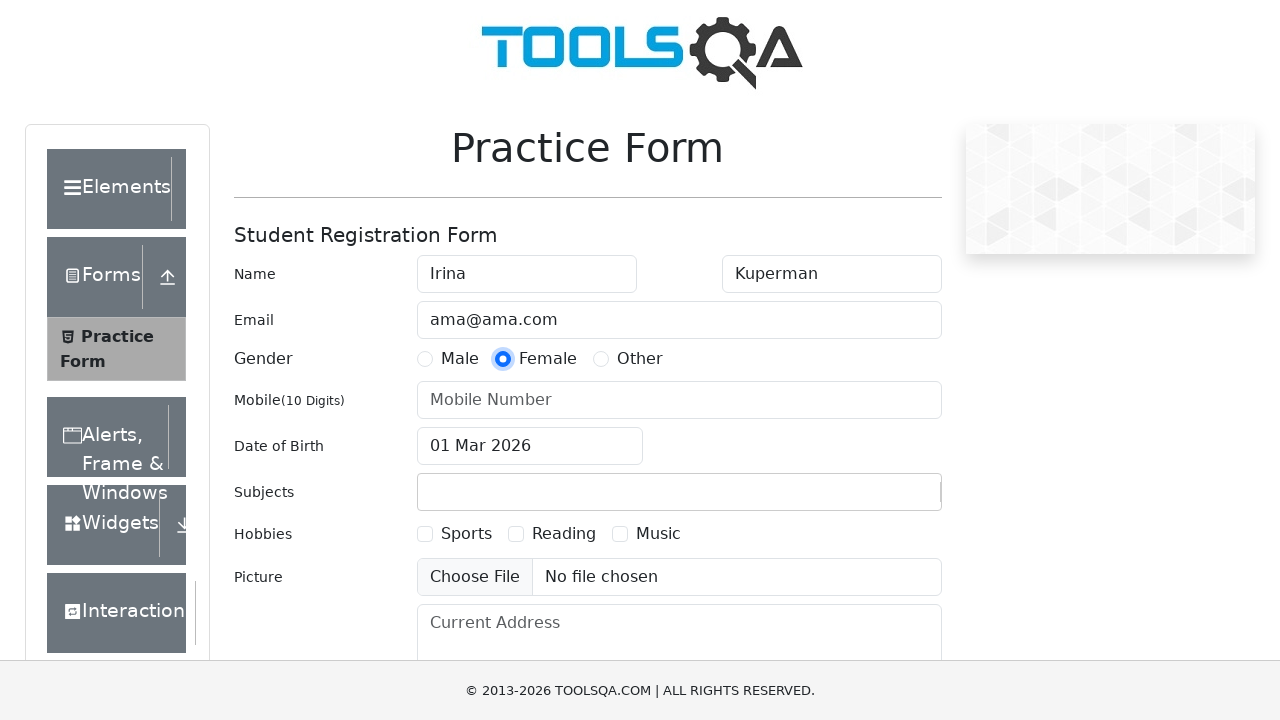

Filled phone number with '1234567890' on #userNumber
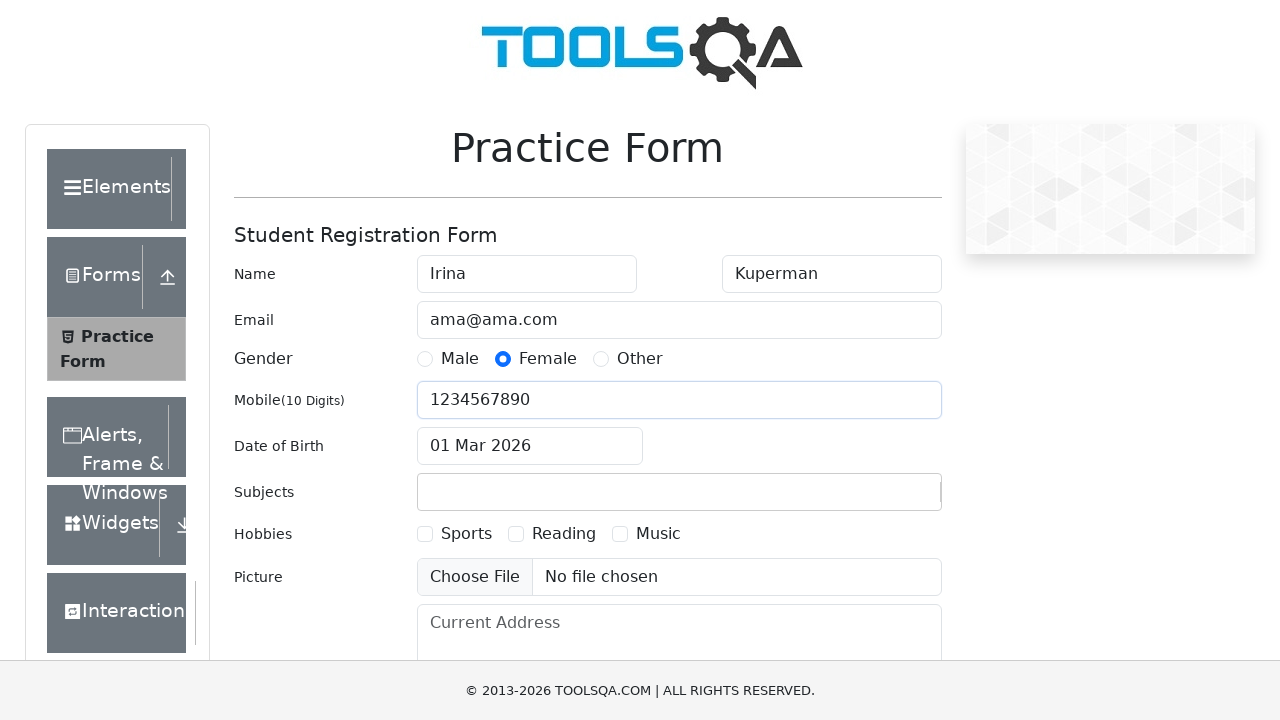

Scrolled submit button into view
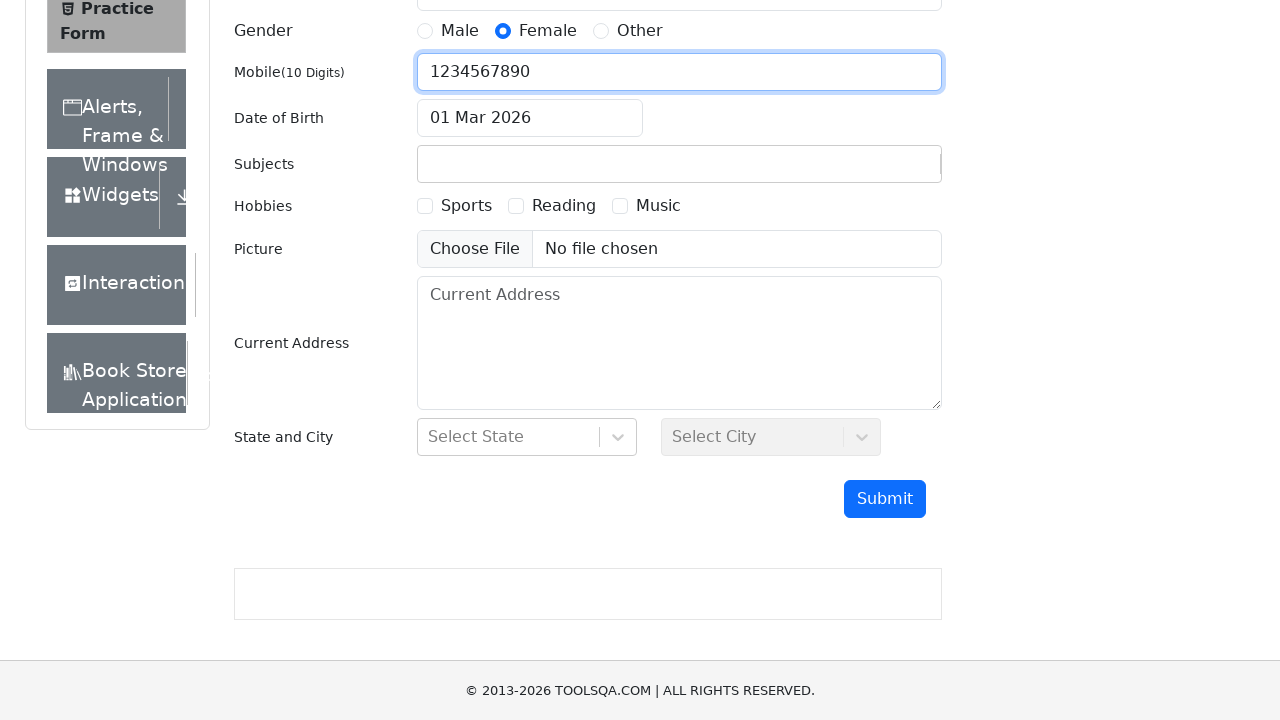

Clicked submit button to submit the form at (885, 499) on #submit
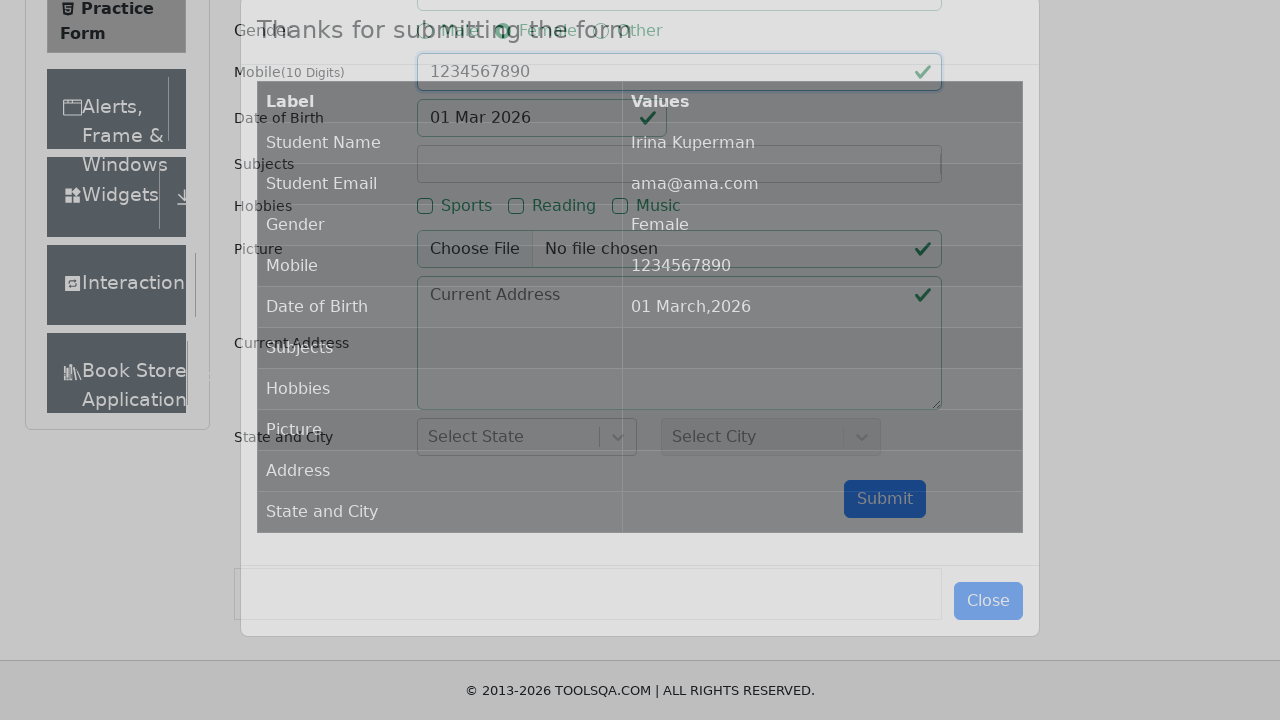

Confirmation modal appeared
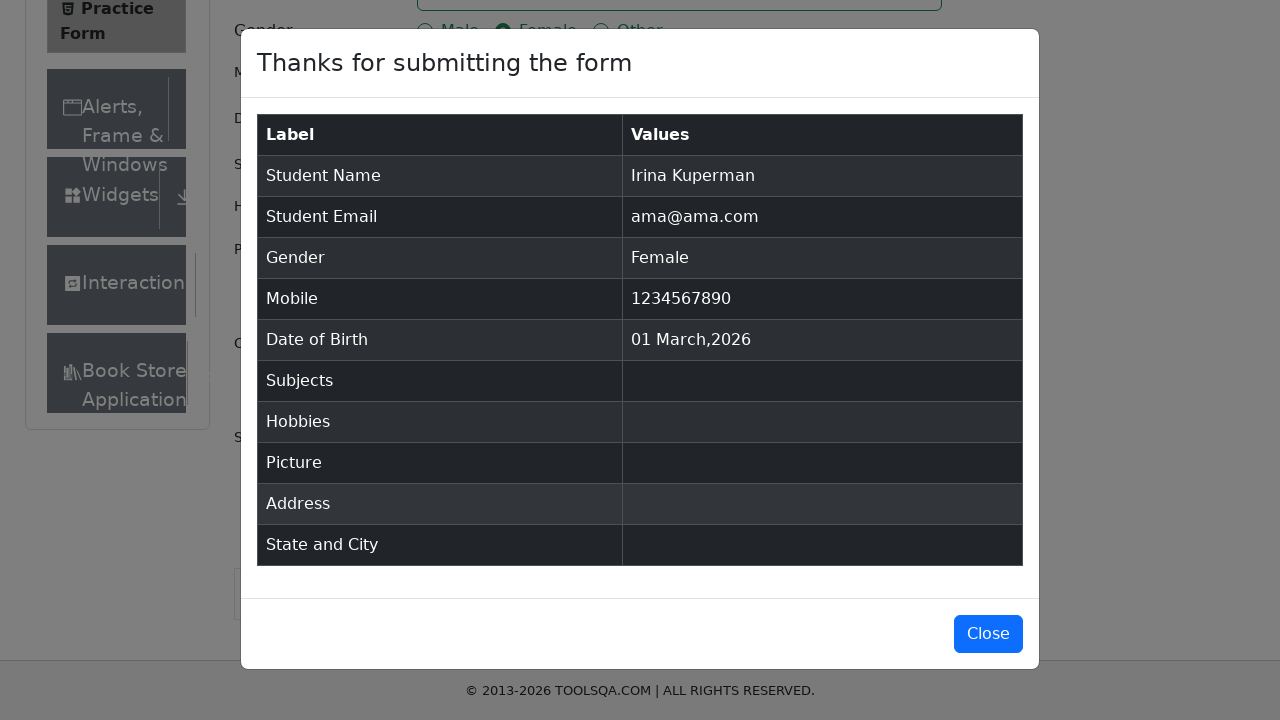

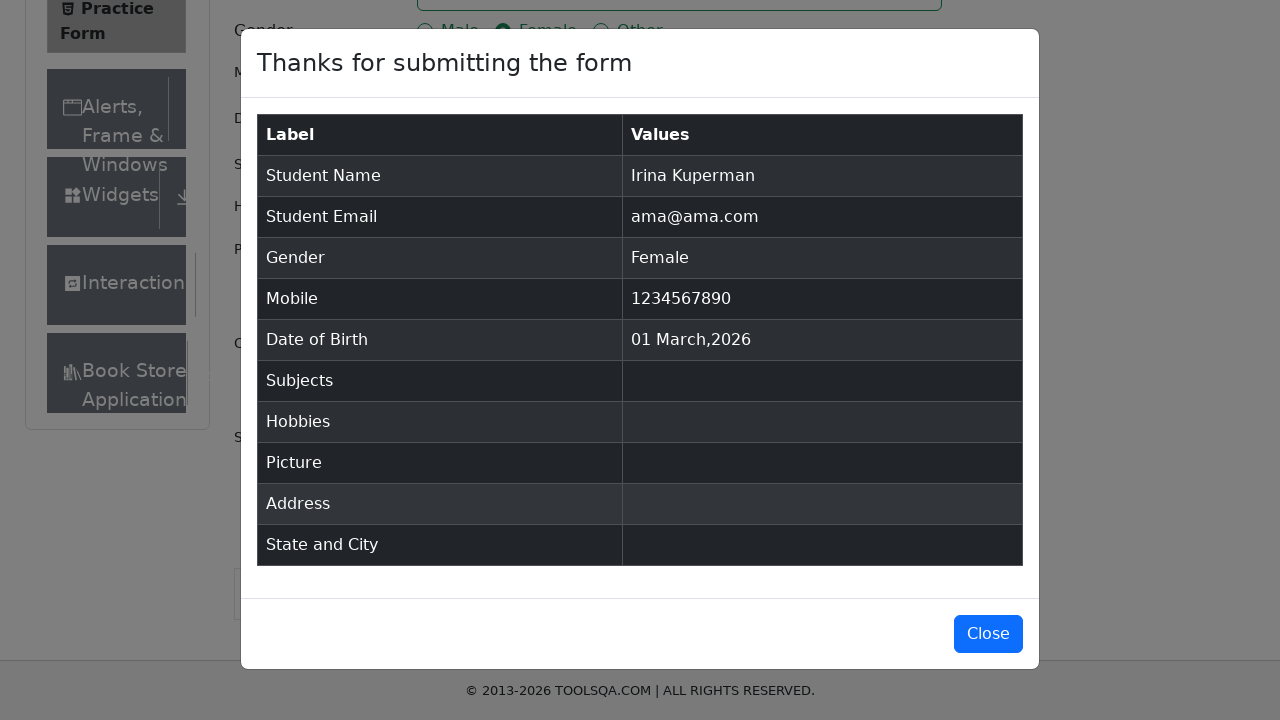